Tests a registration form by filling all fields including name, address, email, phone, gender, hobbies, languages, and password using keyboard operations

Starting URL: http://demo.automationtesting.in/Register.html

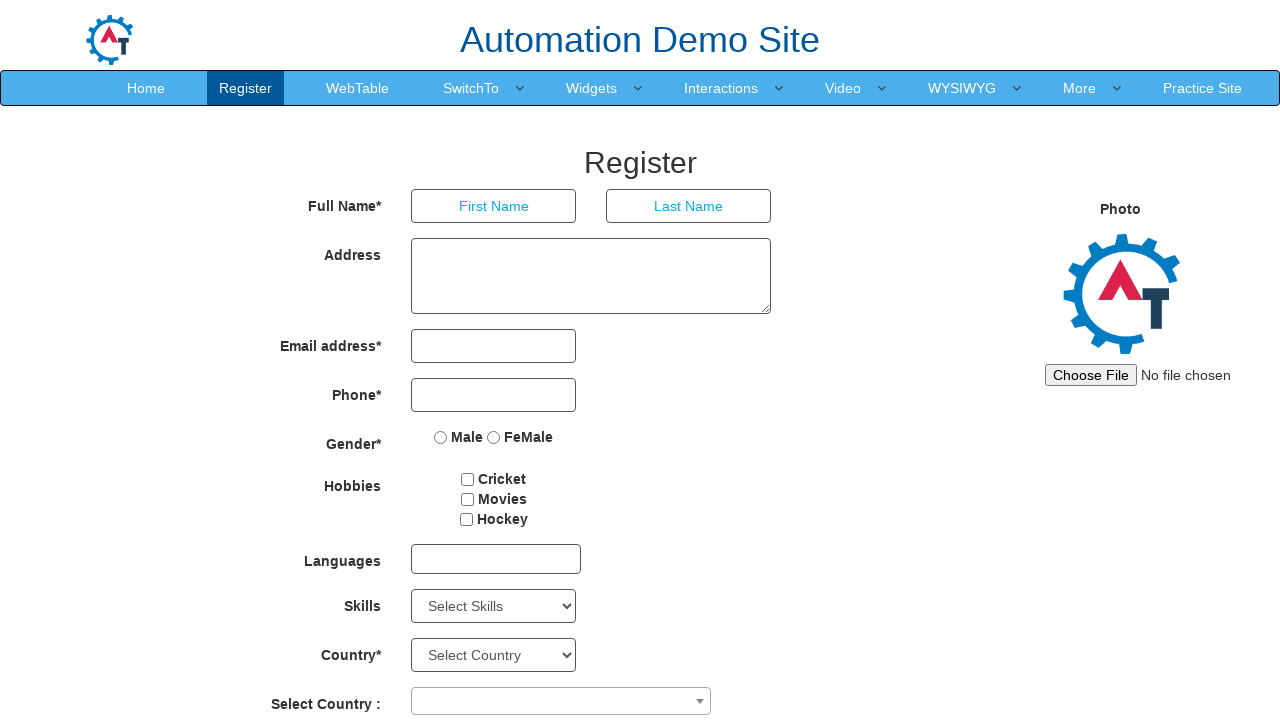

Filled first name field with 'admin' on input[placeholder='First Name']
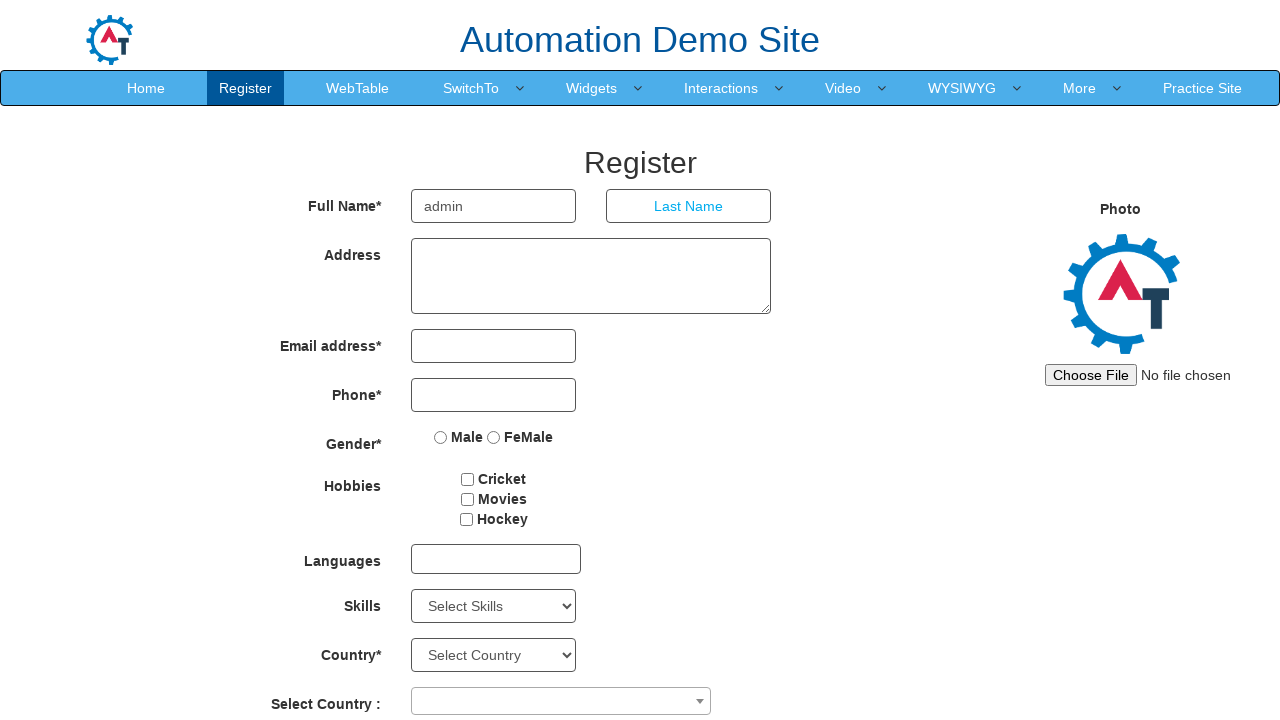

Selected all text in first name field
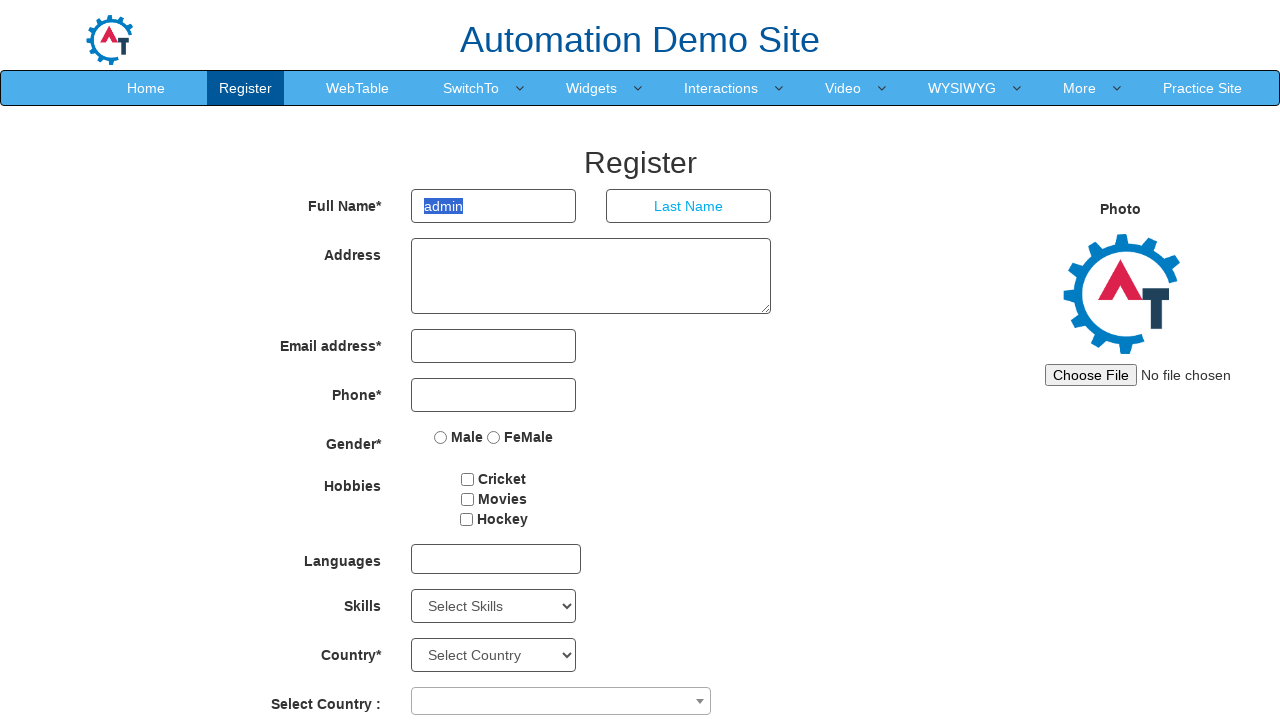

Copied first name text using Ctrl+C
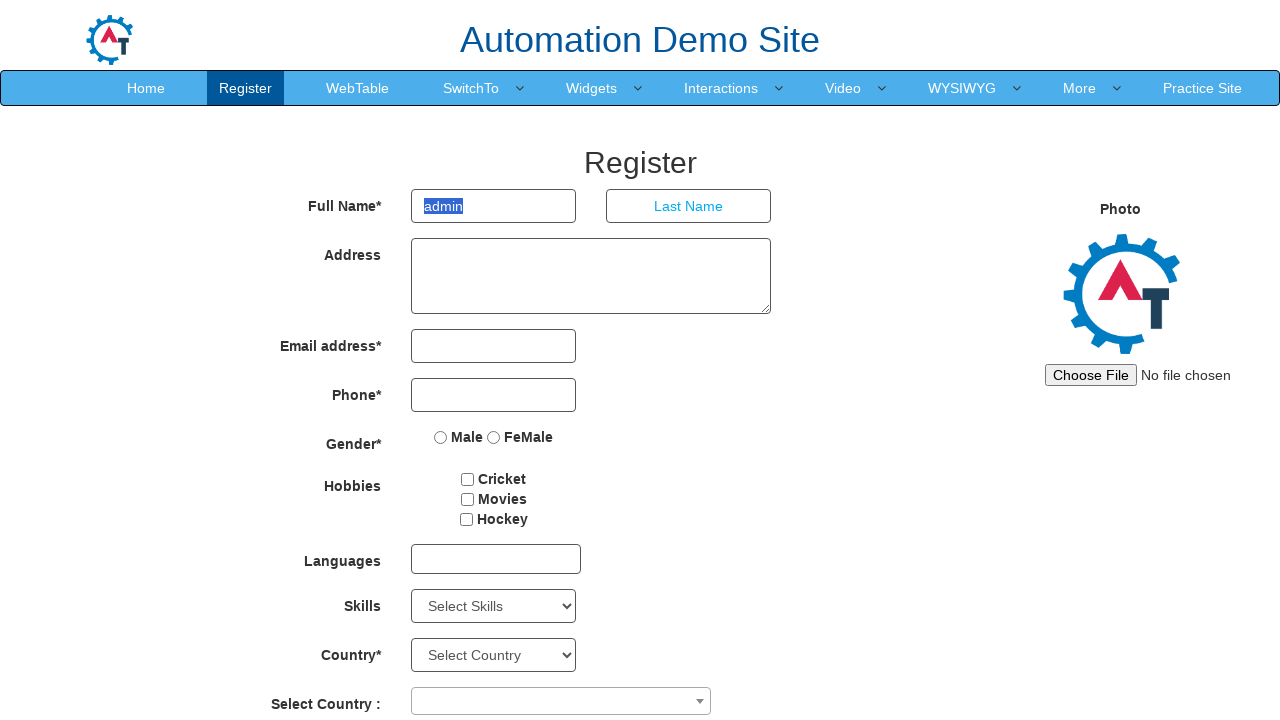

Clicked on last name field at (689, 206) on input[placeholder='Last Name']
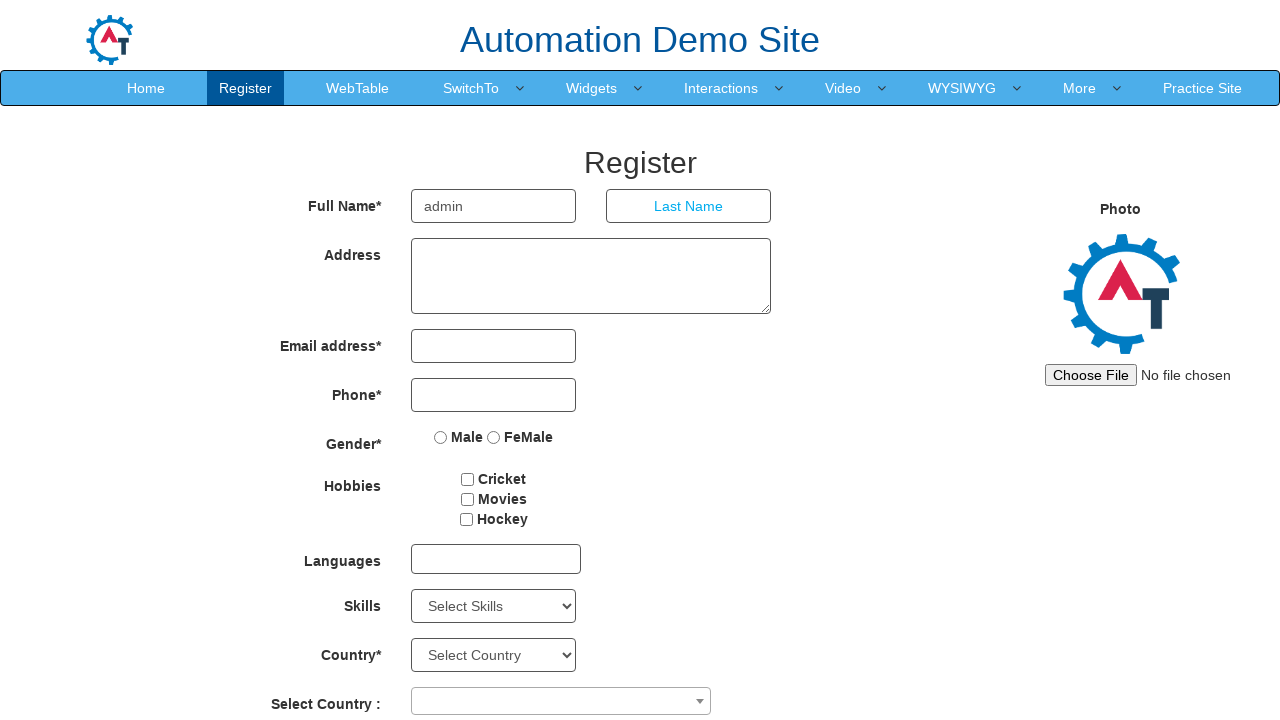

Pasted copied first name into last name field using Ctrl+V
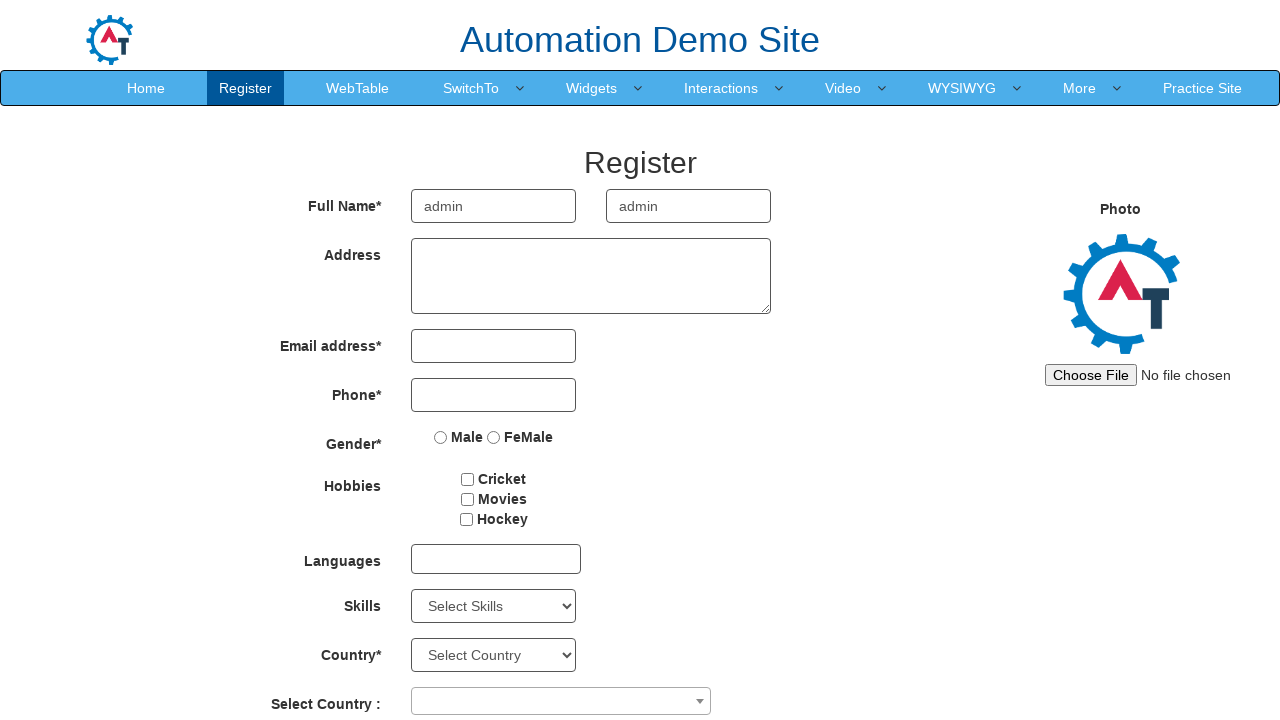

Filled address field with complete address on textarea[ng-model='Adress']
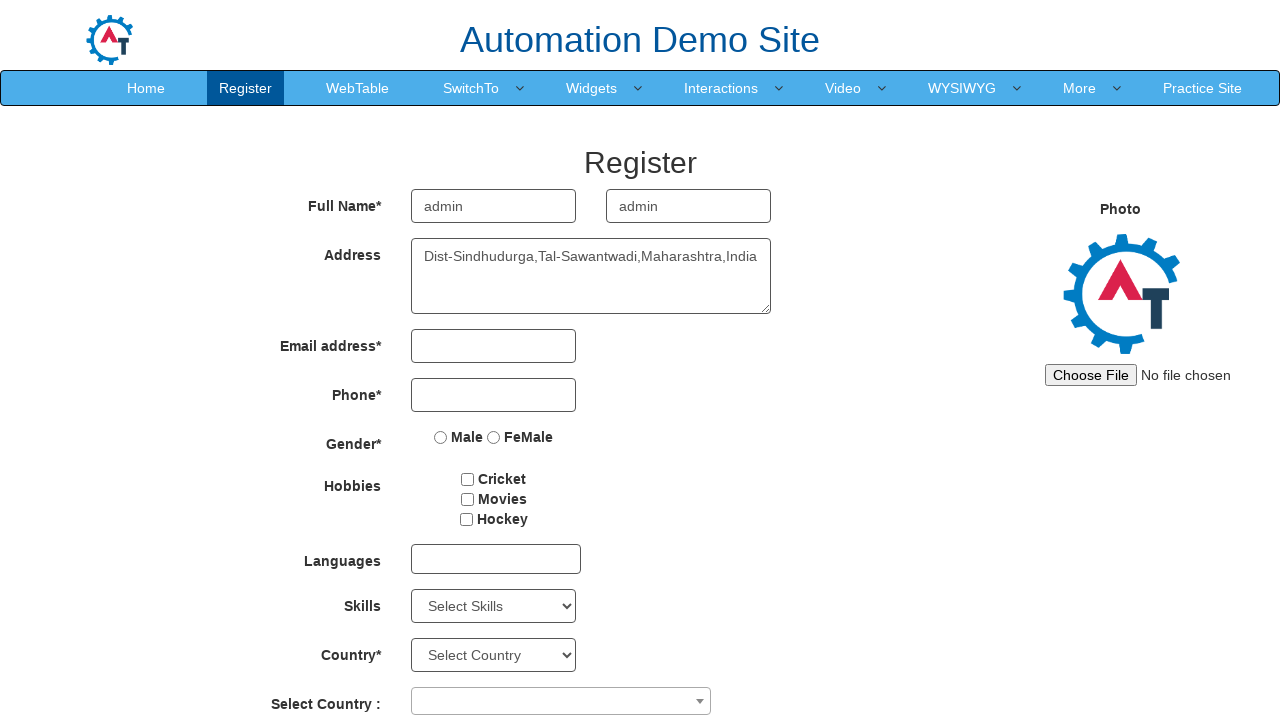

Filled email field with 'abc@gmail.com' on input[type='email']
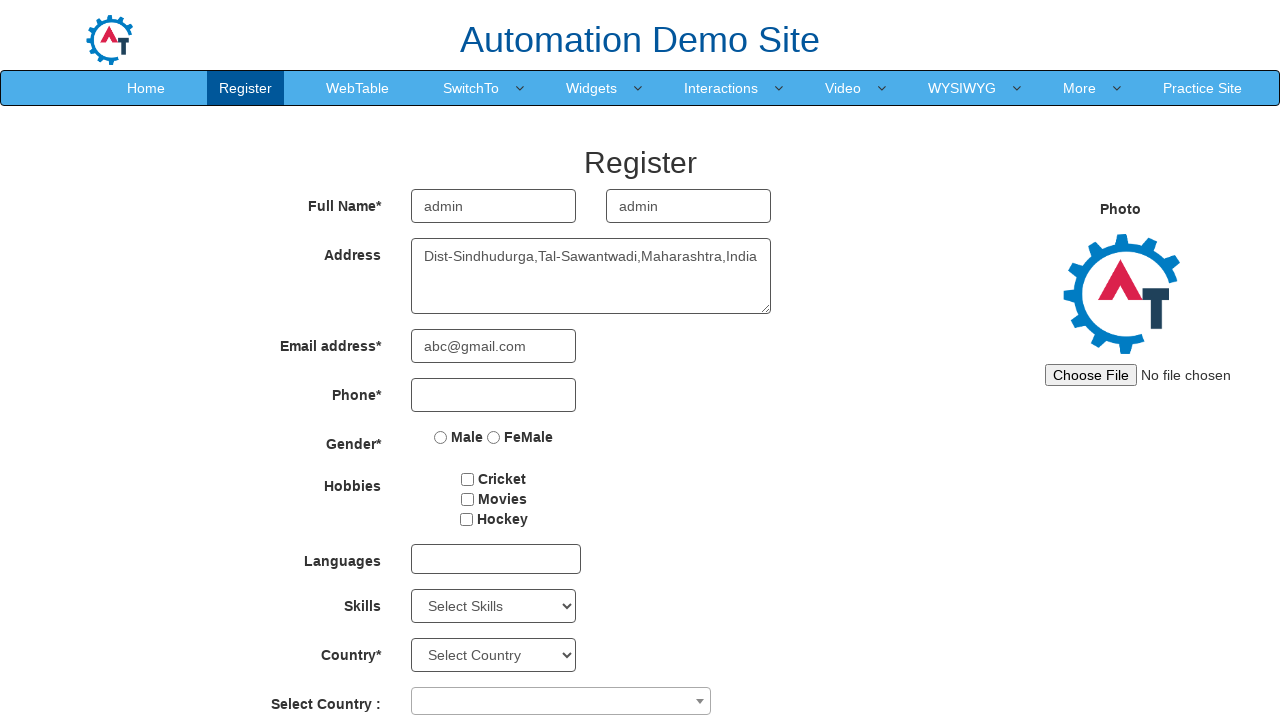

Filled phone number field with '7686845680' on input[type='tel']
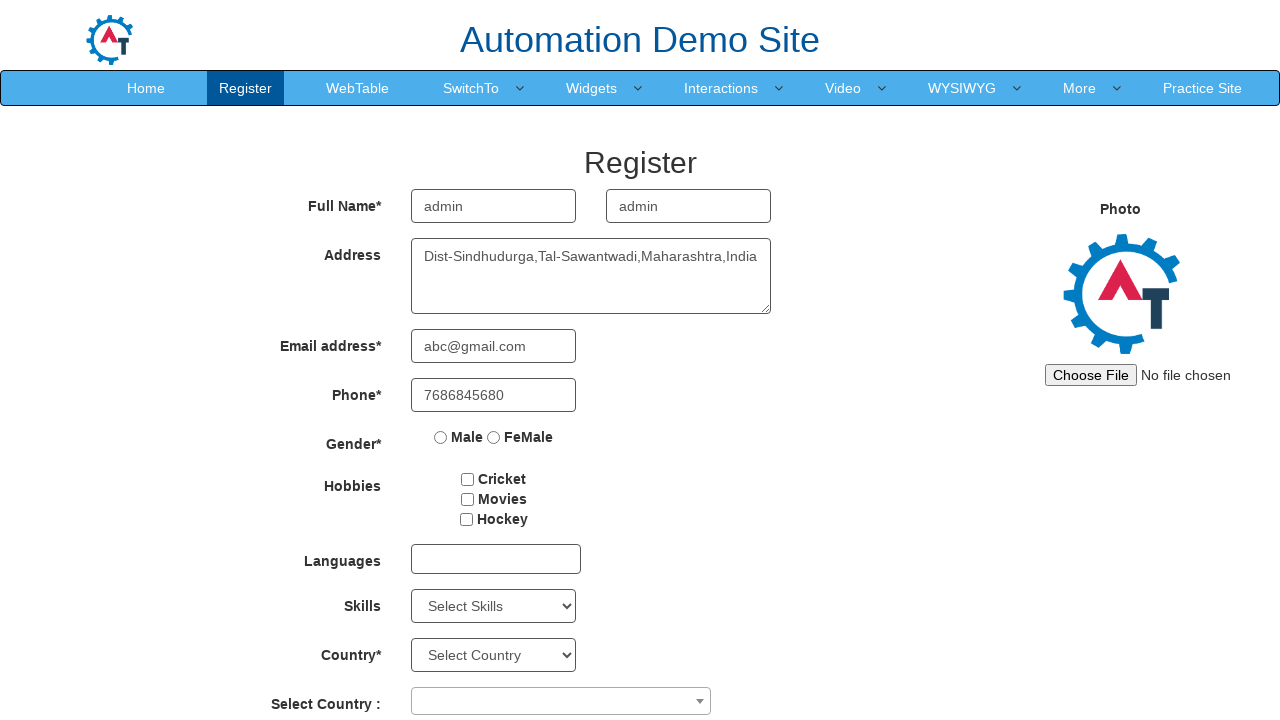

Selected gender radio button at (441, 437) on input[type='radio']
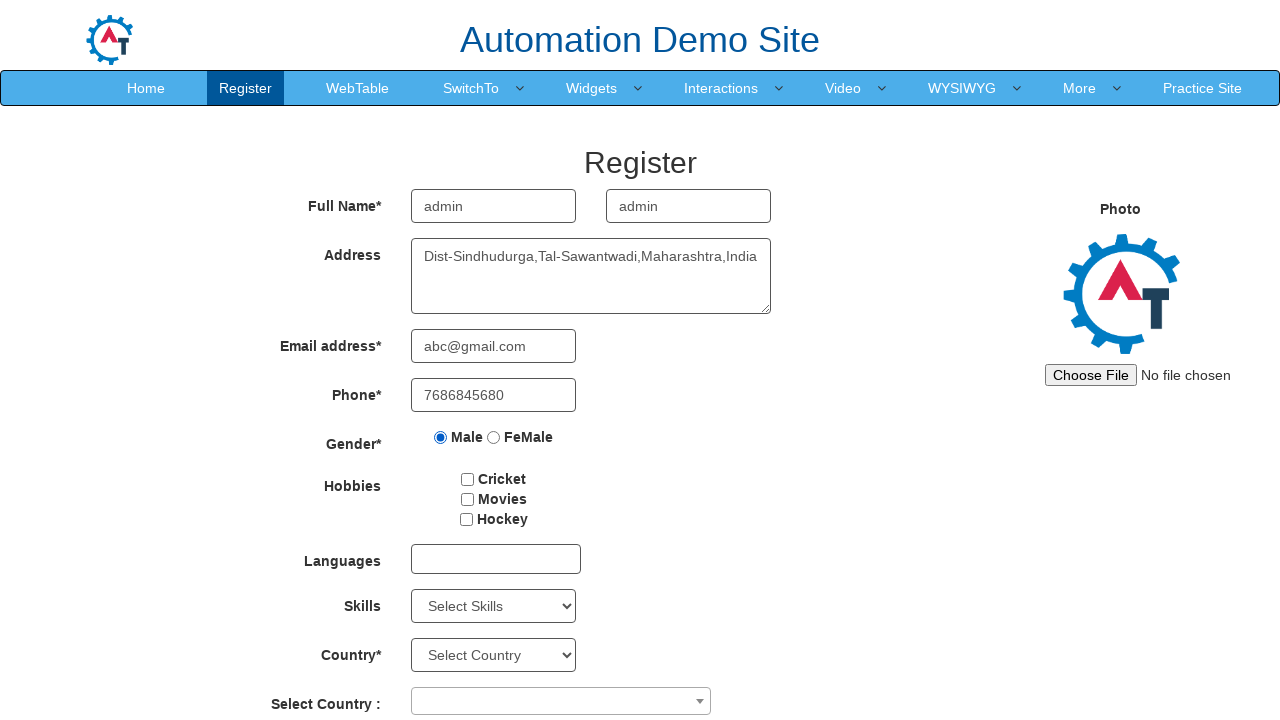

Clicked first hobbies checkbox at (468, 479) on input[type='checkbox']
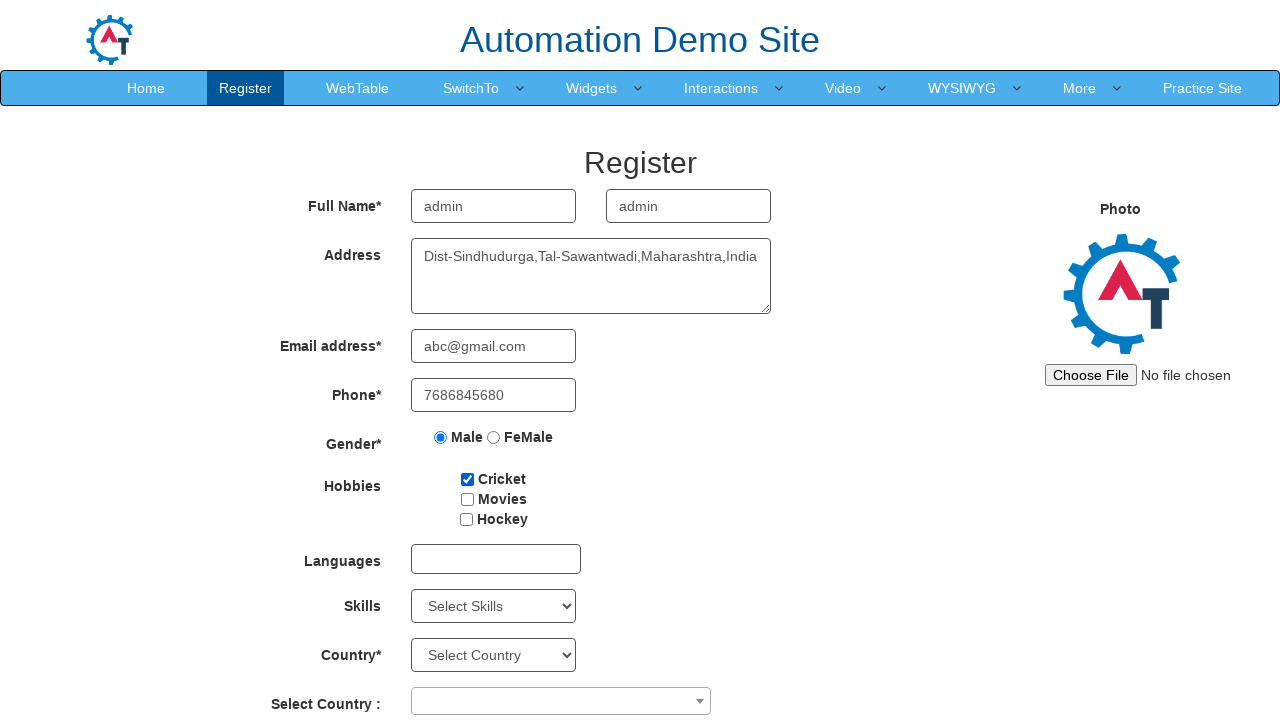

Clicked second hobbies checkbox at (467, 499) on input#checkbox2
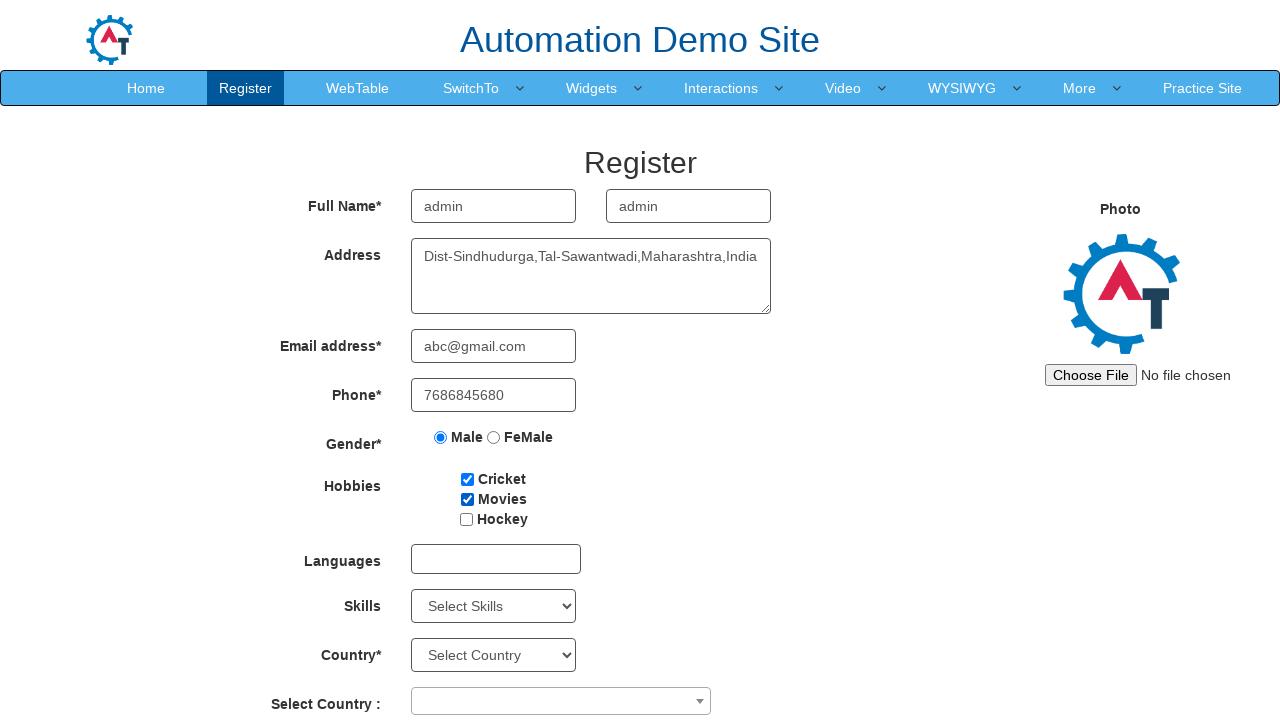

Clicked third hobbies checkbox at (466, 519) on input#checkbox3
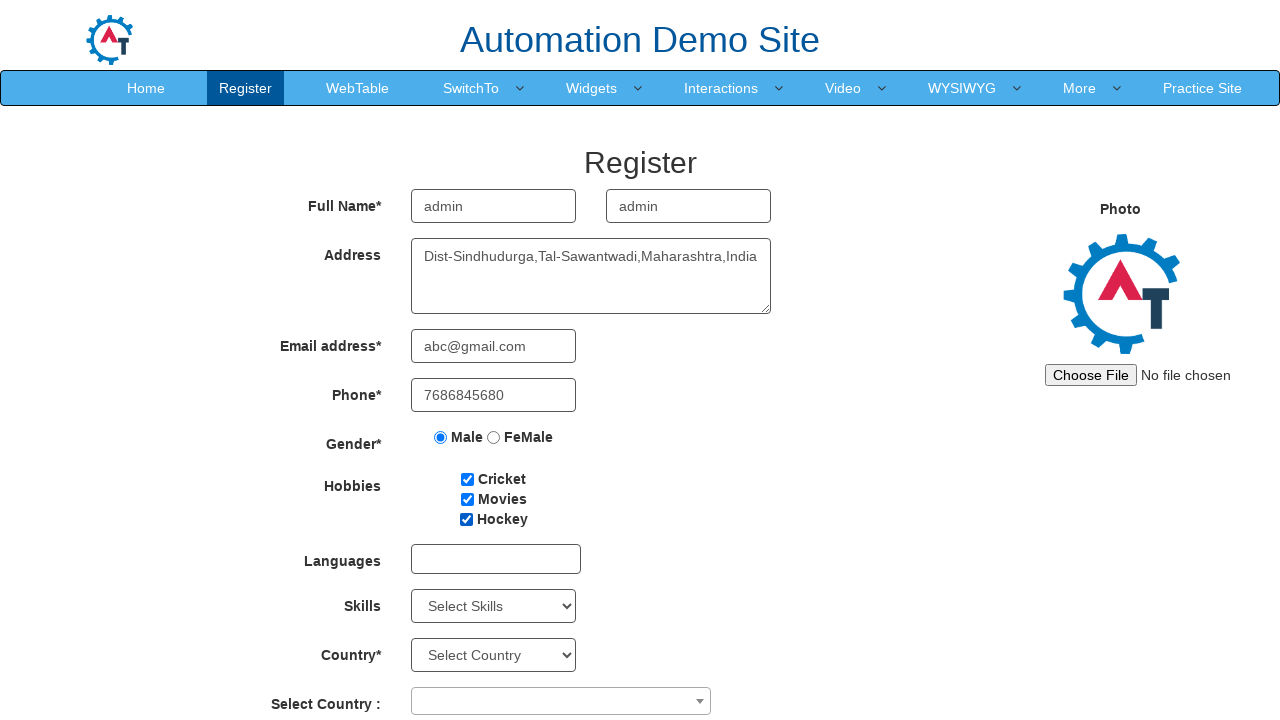

Clicked on language dropdown at (496, 559) on div#msdd
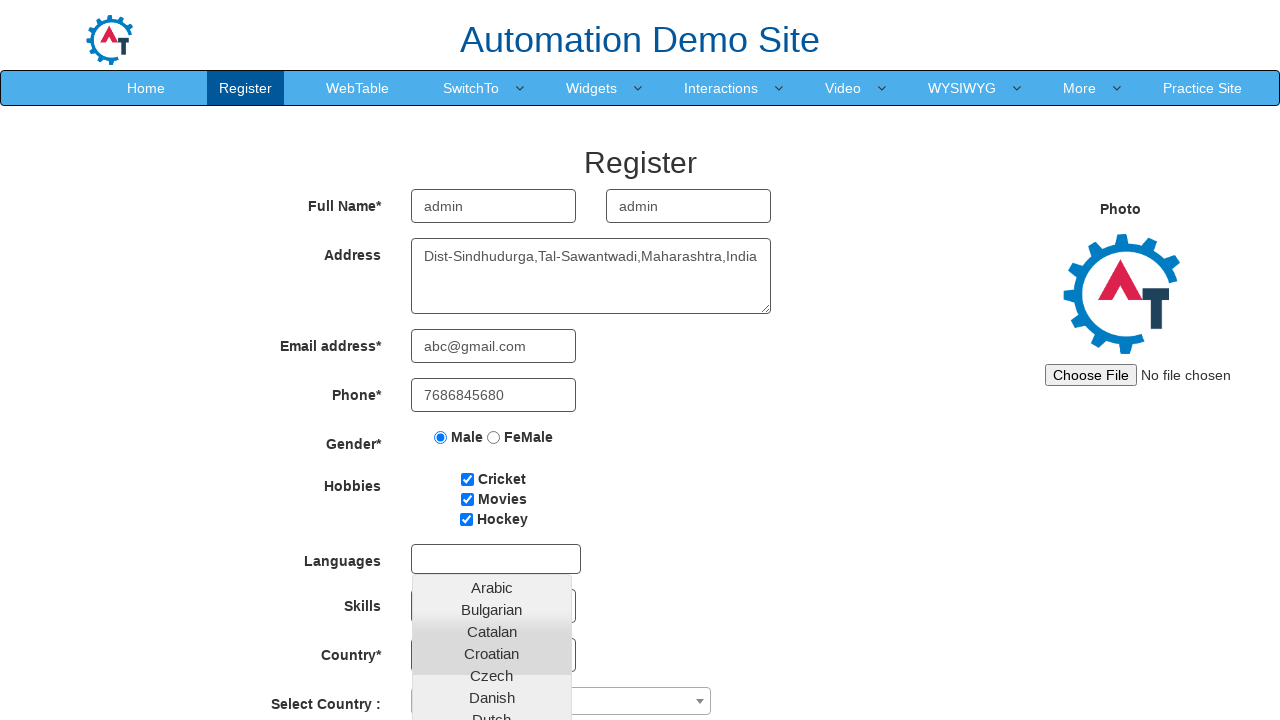

Selected 'Hindi' from language dropdown at (492, 688) on a:text('Hindi')
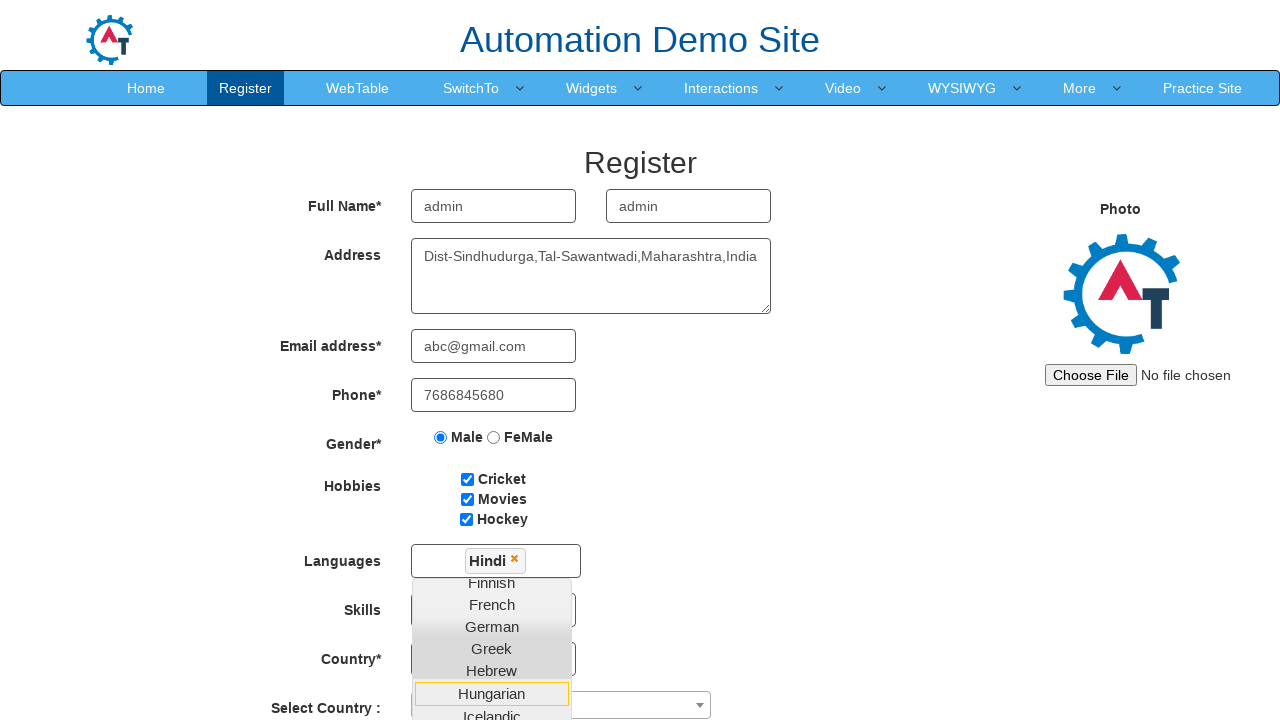

Filled first password field with 'absjk' on input#firstpassword
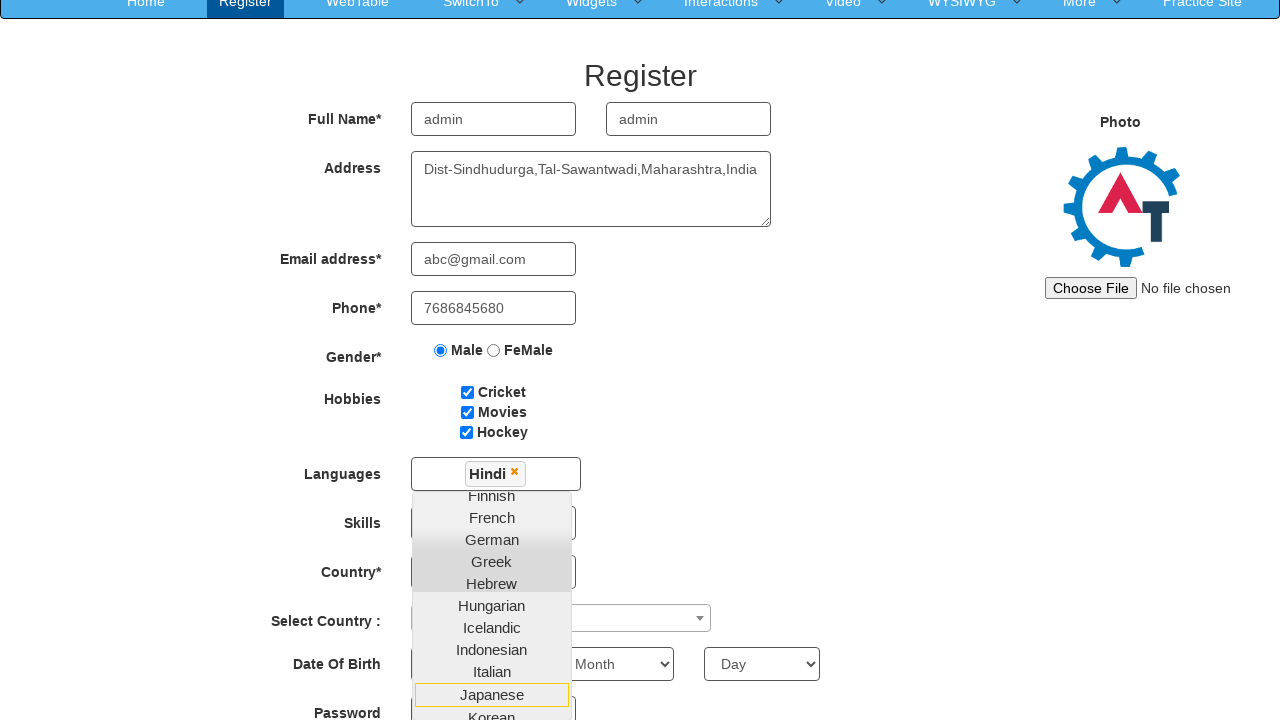

Filled second password field with 'absjk' on input#secondpassword
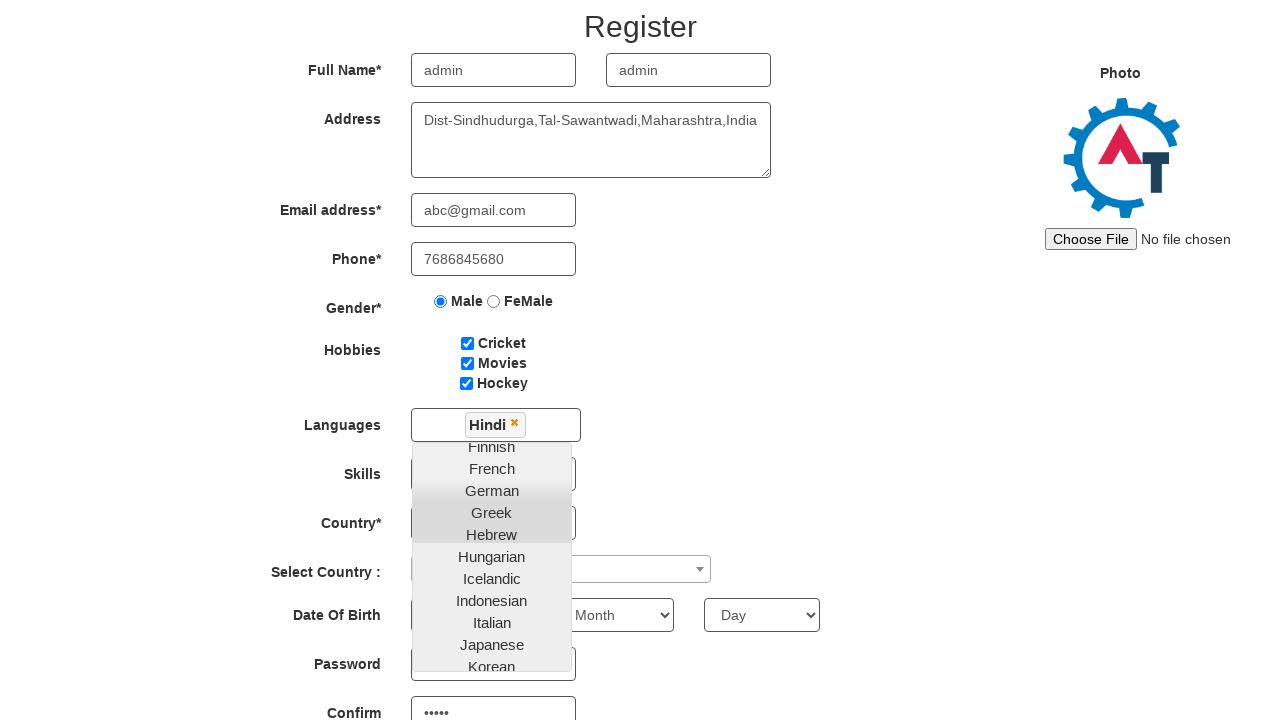

Clicked submit button to complete registration form at (572, 623) on button#submitbtn
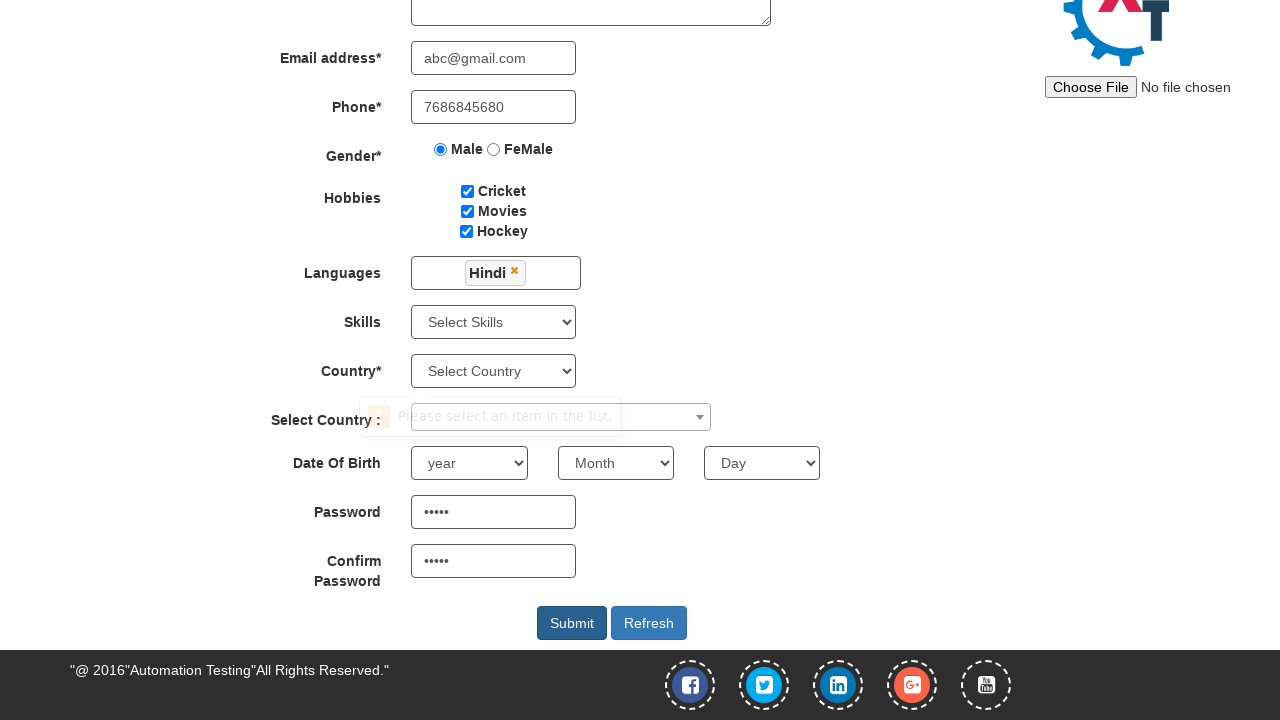

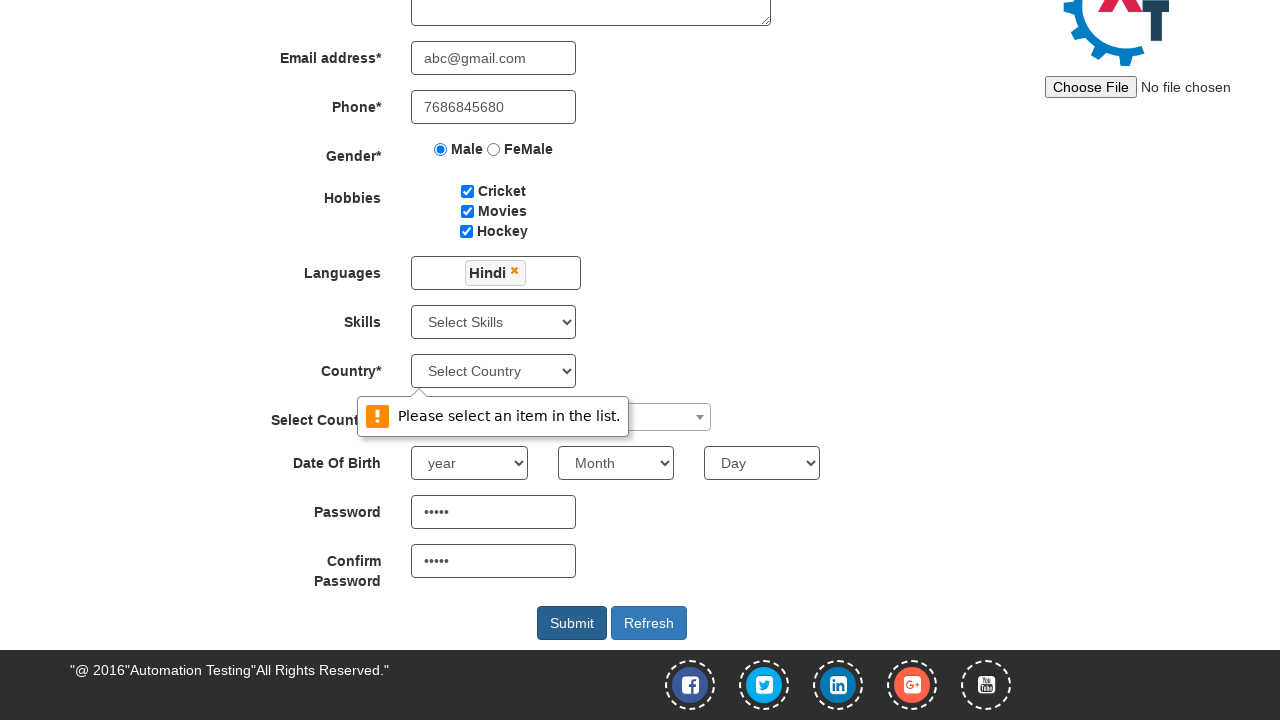